Tests an e-commerce shopping flow by searching for products containing "ber", adding all matching items to cart, proceeding to checkout, applying a promo code, and verifying the discount calculation is correct.

Starting URL: https://rahulshettyacademy.com/seleniumPractise/

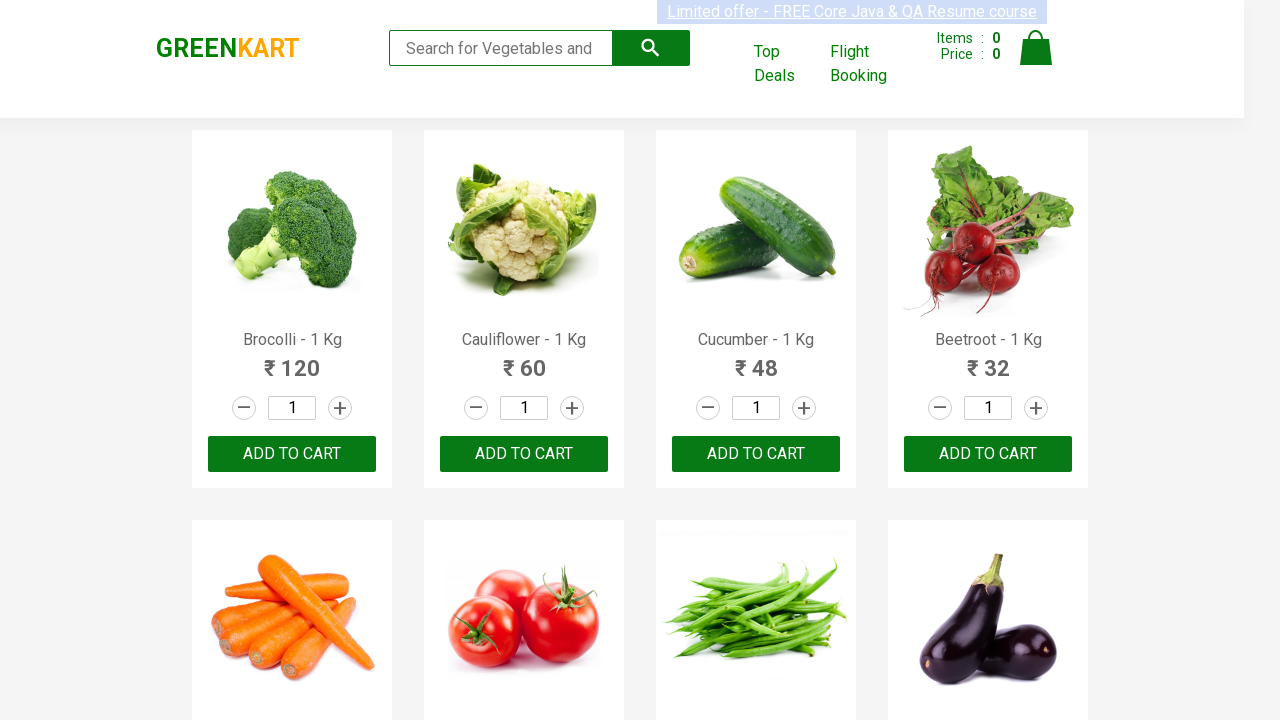

Filled search field with 'ber' to filter products on input[type='search']
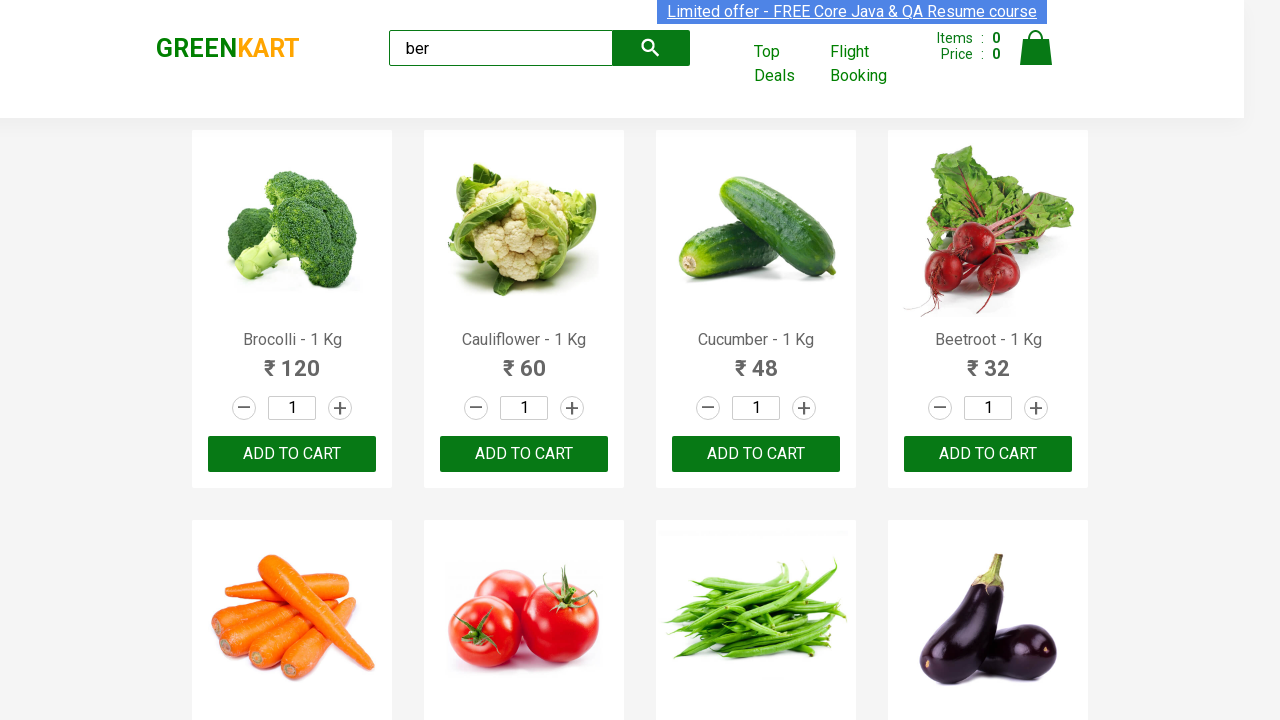

Waited 2 seconds for search results to filter
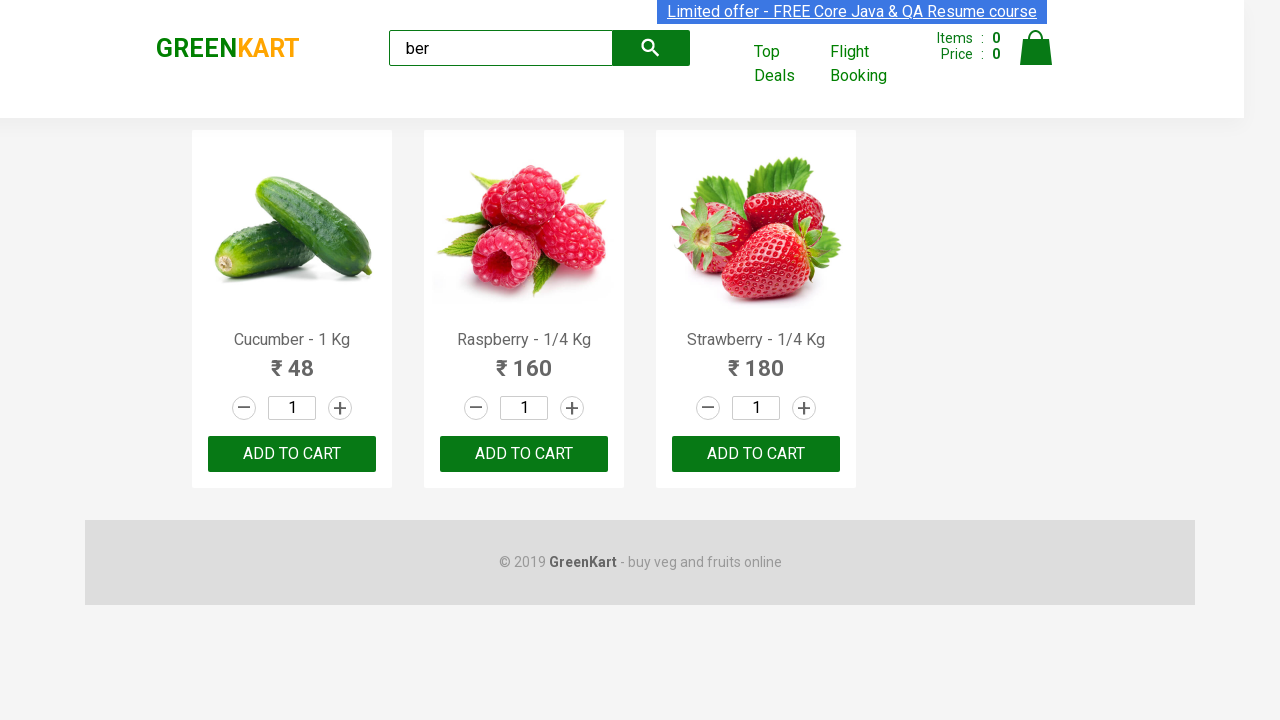

Located all 'ADD TO CART' buttons for filtered products
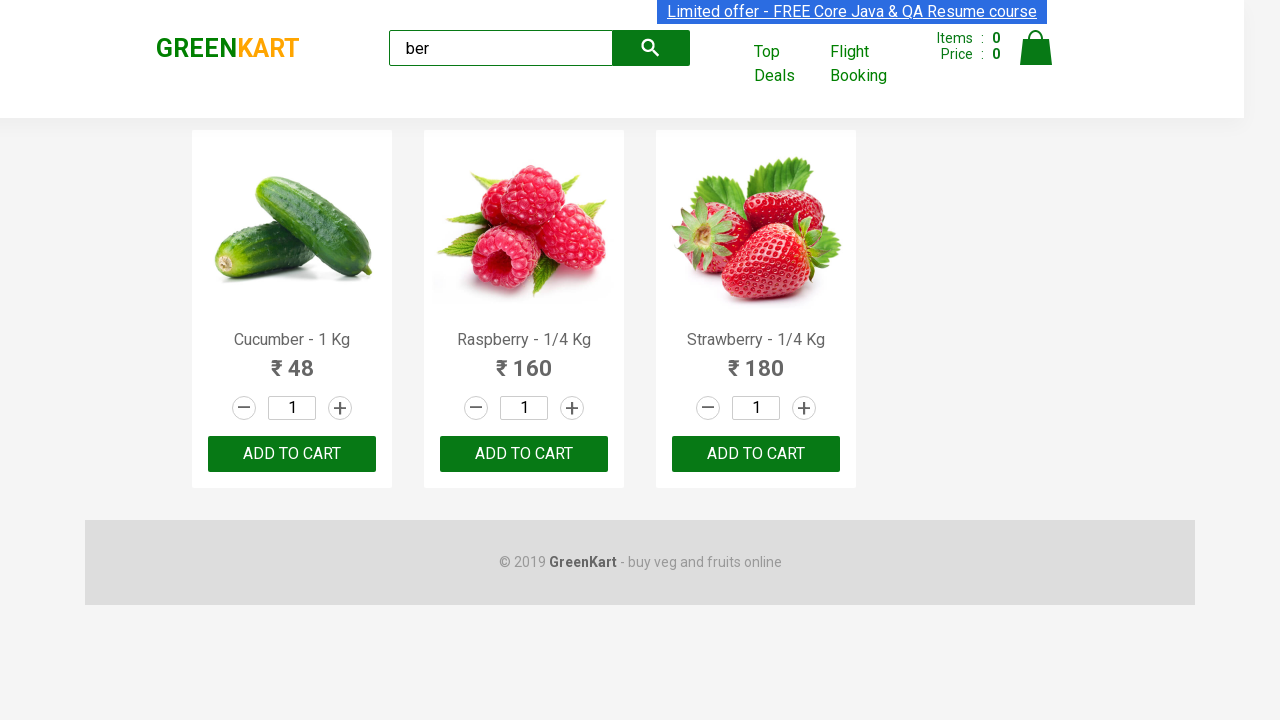

Clicked 'ADD TO CART' button to add product to cart at (292, 454) on xpath=//button[contains(text(),'ADD TO CART')] >> nth=0
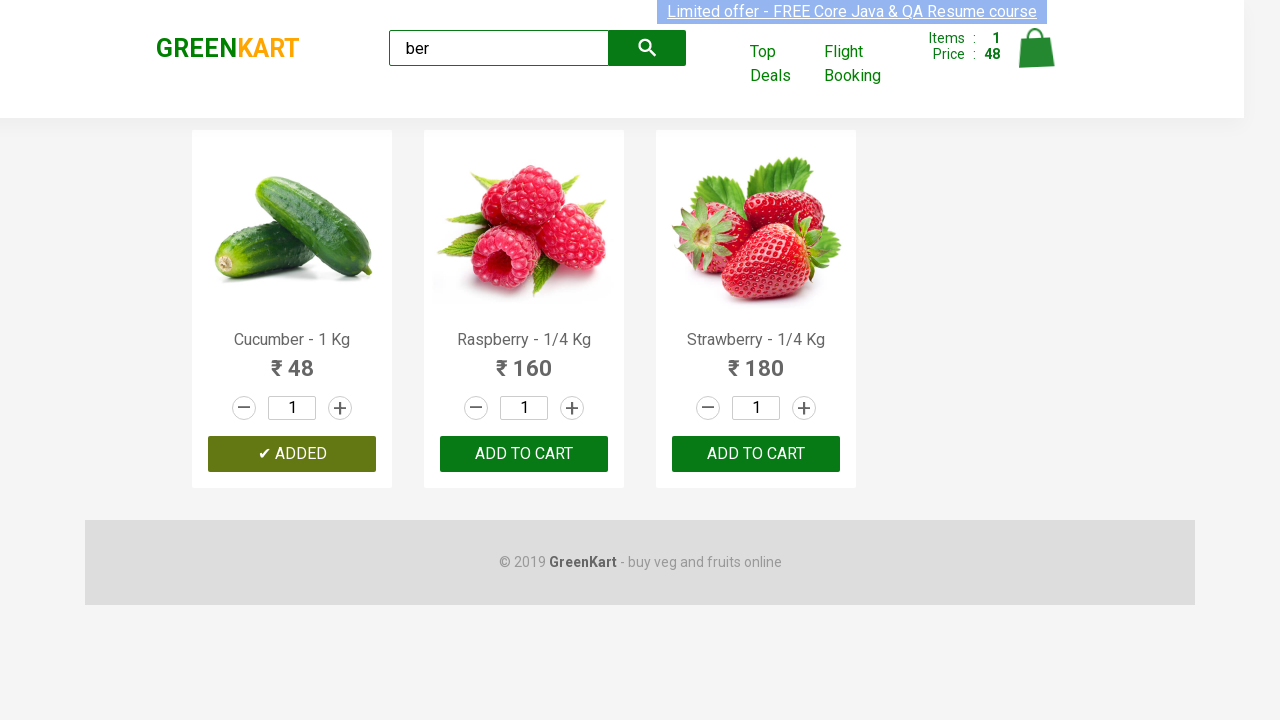

Clicked 'ADD TO CART' button to add product to cart at (756, 454) on xpath=//button[contains(text(),'ADD TO CART')] >> nth=1
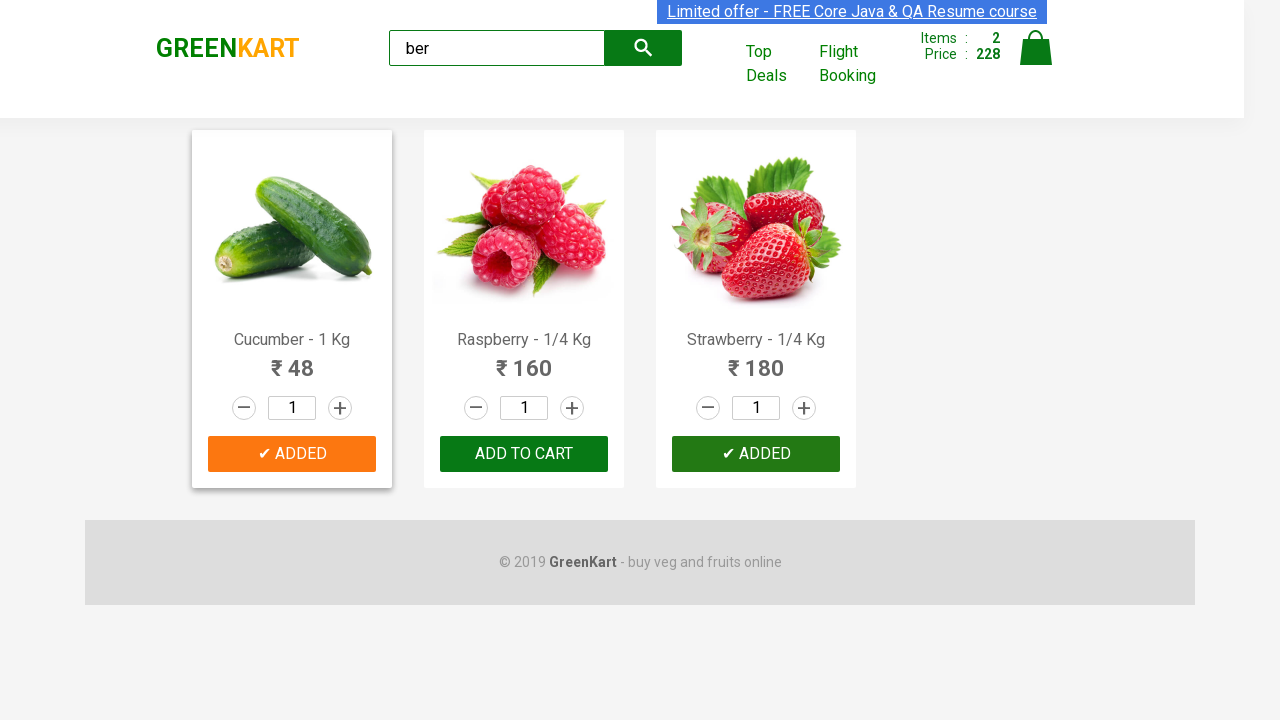

Clicked 'ADD TO CART' button to add product to cart at (756, 454) on xpath=//button[contains(text(),'ADD TO CART')] >> nth=2
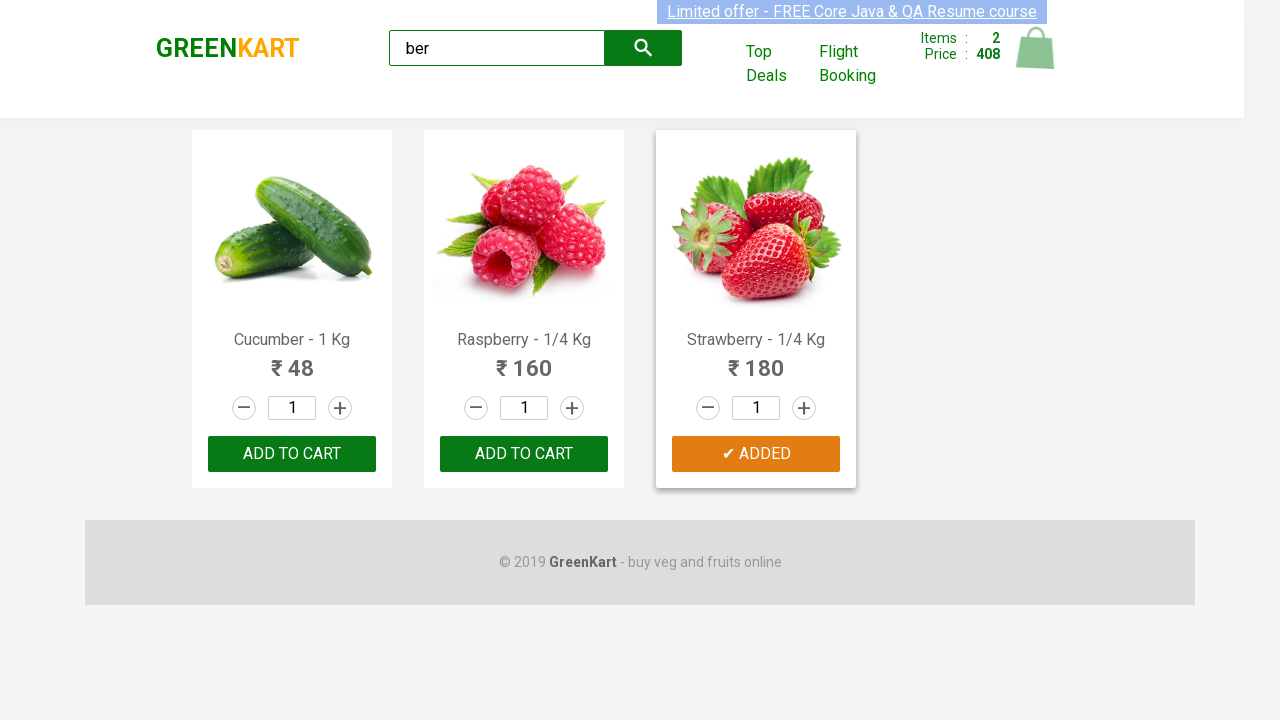

Clicked on cart icon to view shopping cart at (1036, 48) on img[alt='Cart']
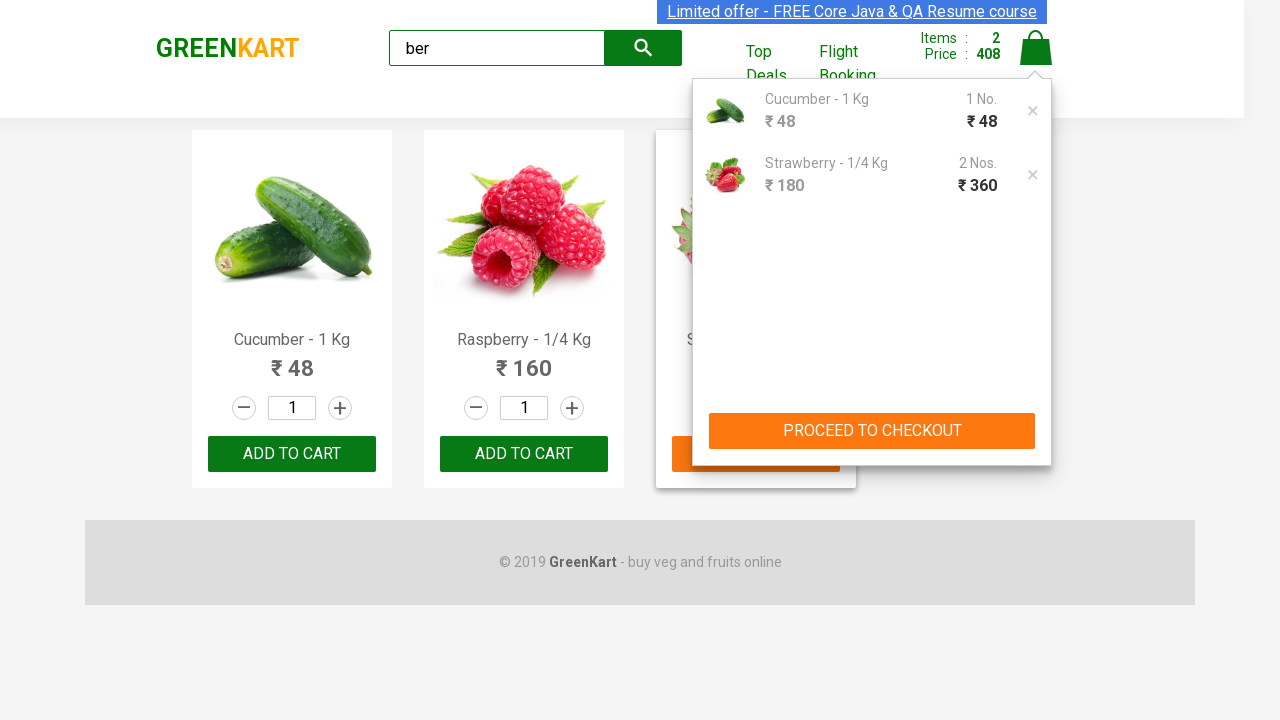

Clicked 'PROCEED TO CHECKOUT' button to begin checkout at (872, 431) on xpath=//button[contains(text(),'PROCEED TO CHECKOUT')]
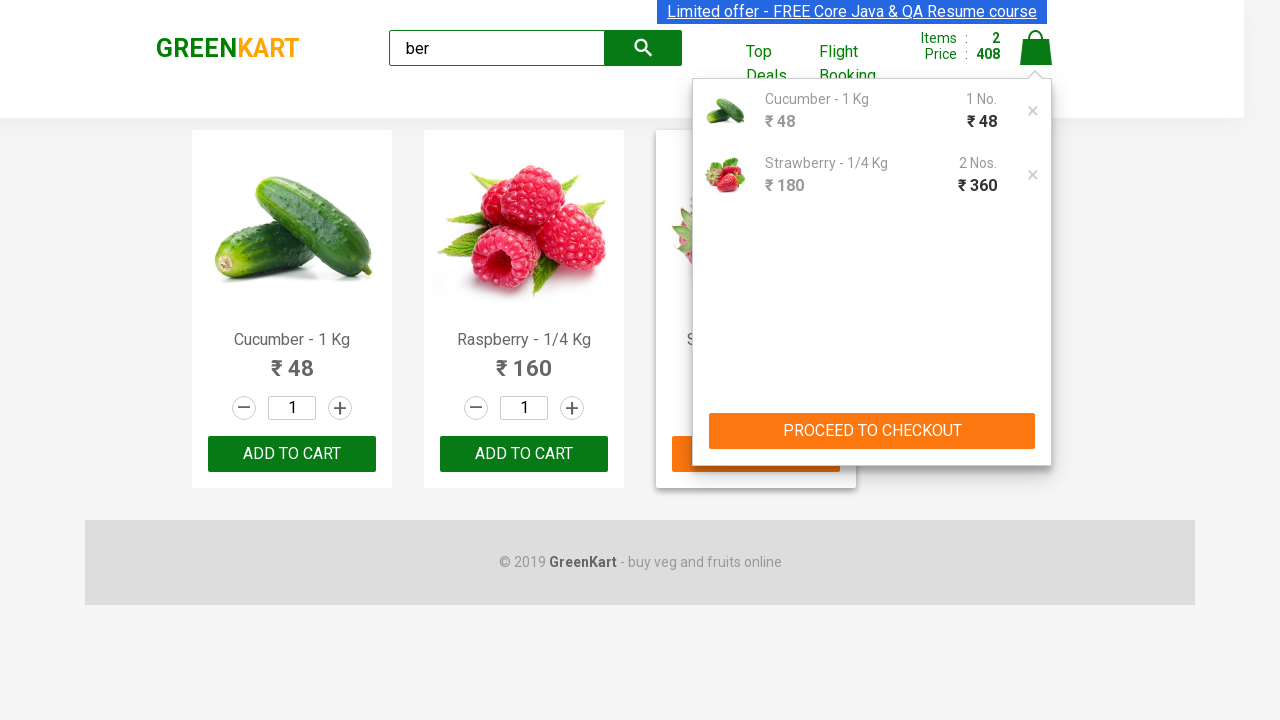

Entered promo code 'rahulshettyacademy' on .promoCode
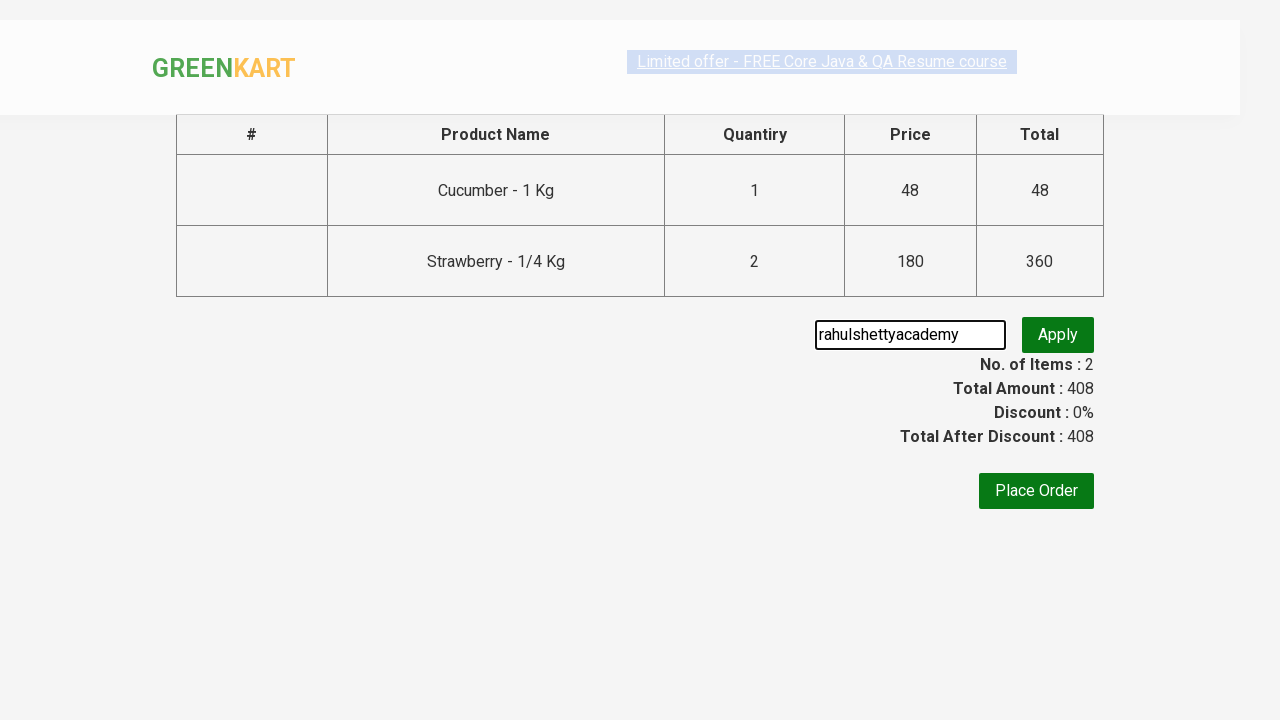

Clicked 'Apply' button to apply the promo code at (1058, 342) on xpath=//button[contains(text(),'Apply')]
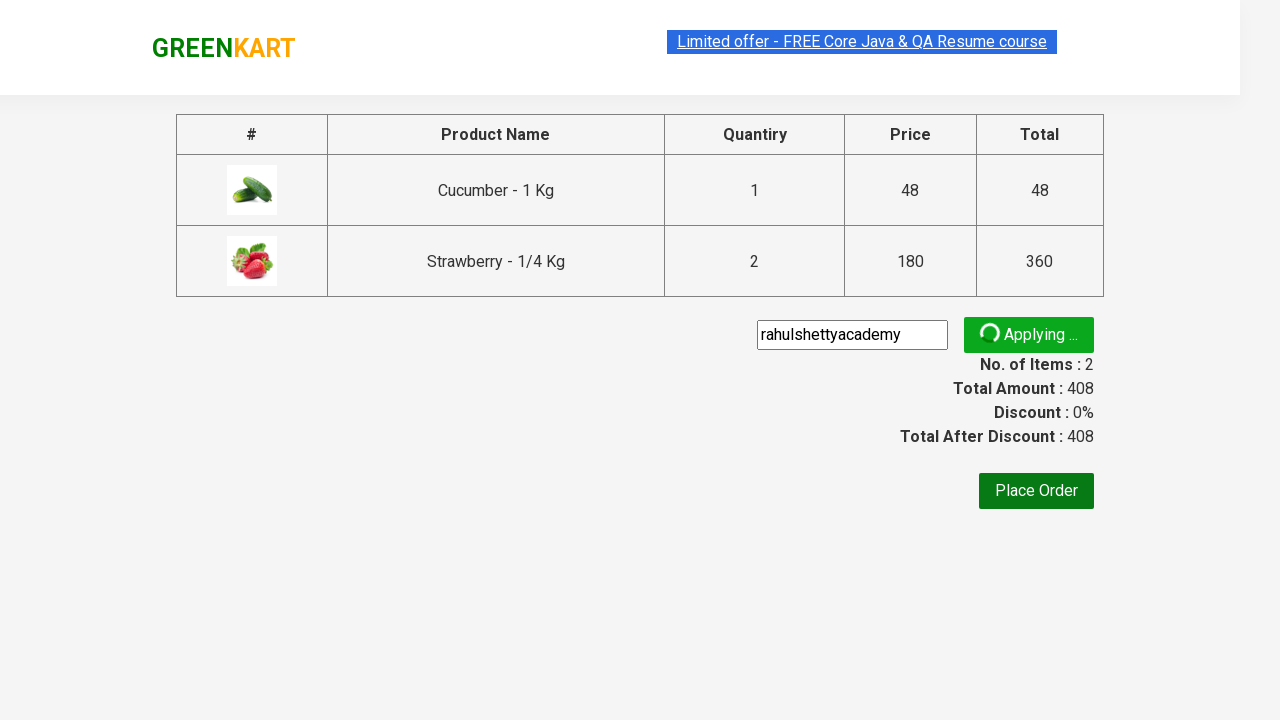

Waited for promo info element confirming discount was applied
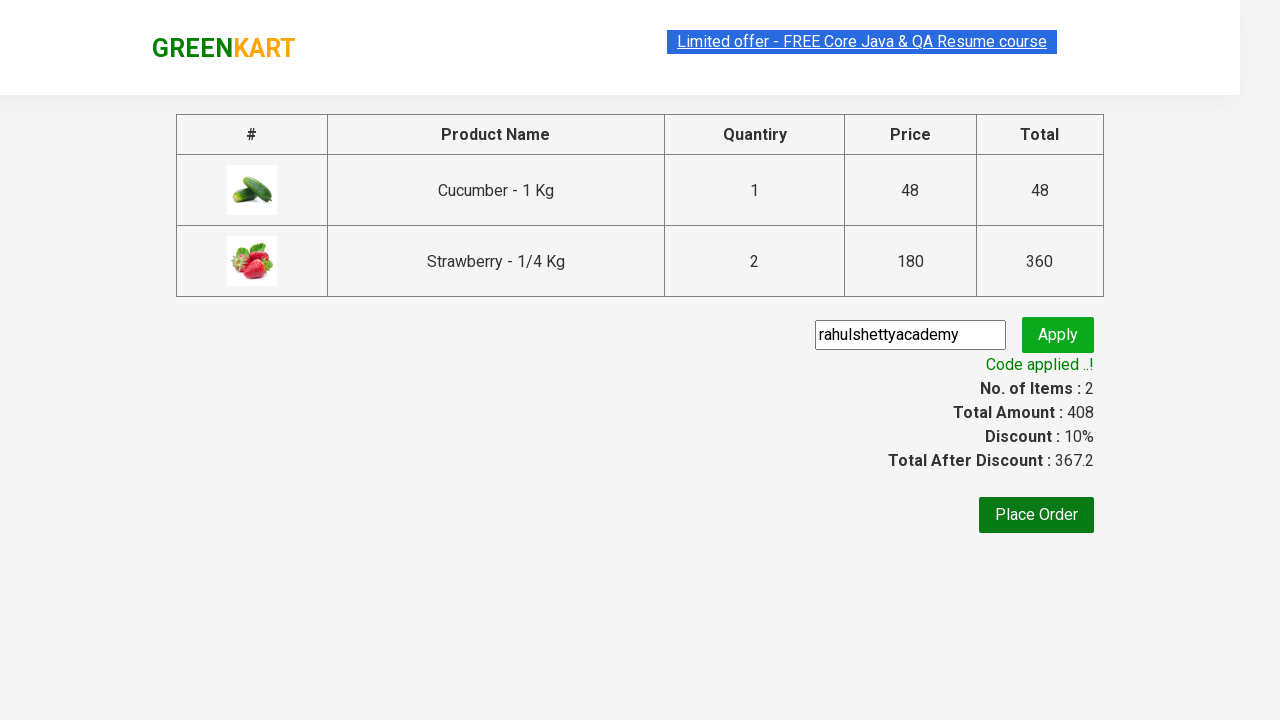

Verified discount amount is displayed on checkout page
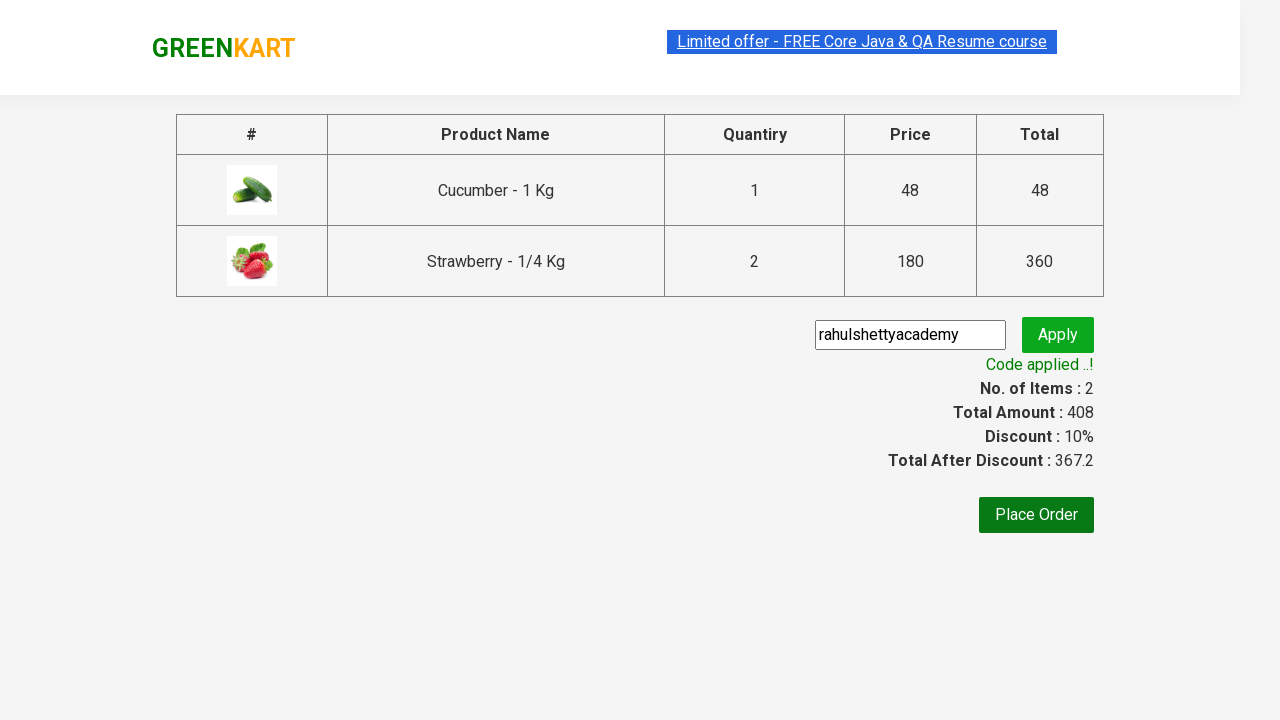

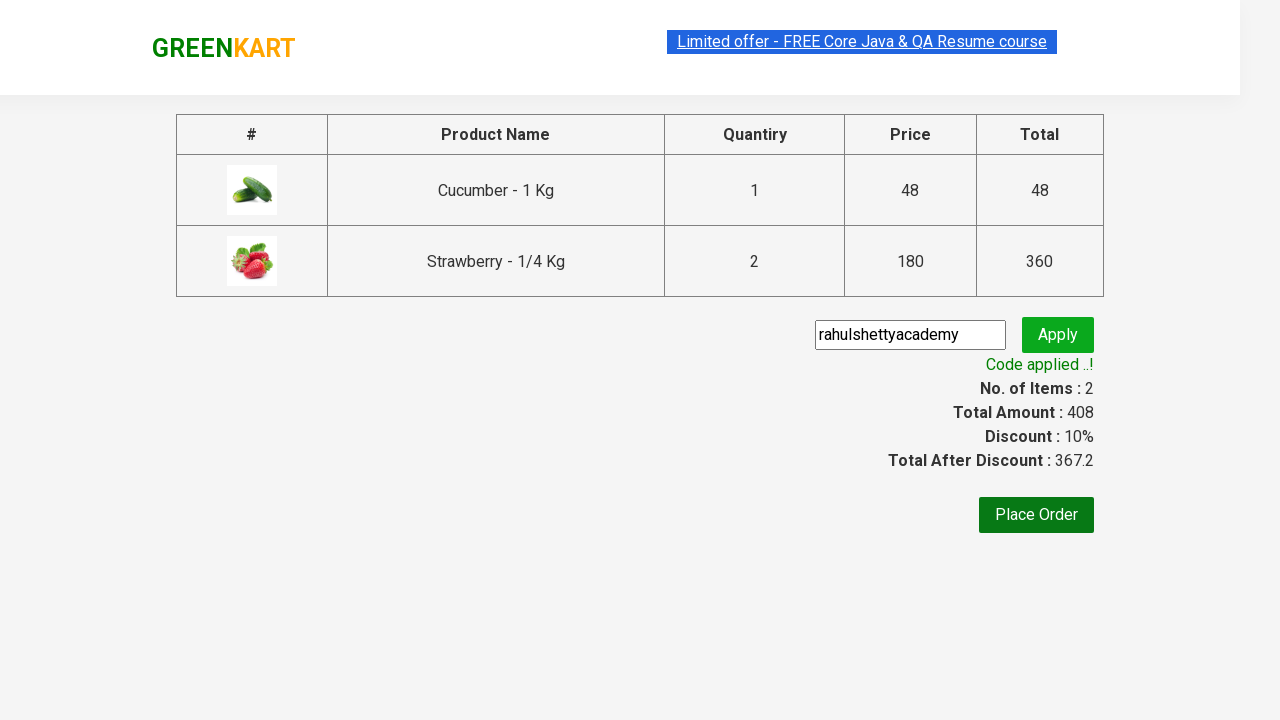